Tests mouse hover functionality by moving the mouse cursor over an element with id 'mouse_over' to trigger hover effects on a practice automation site.

Starting URL: https://practice-automation.com/hover/

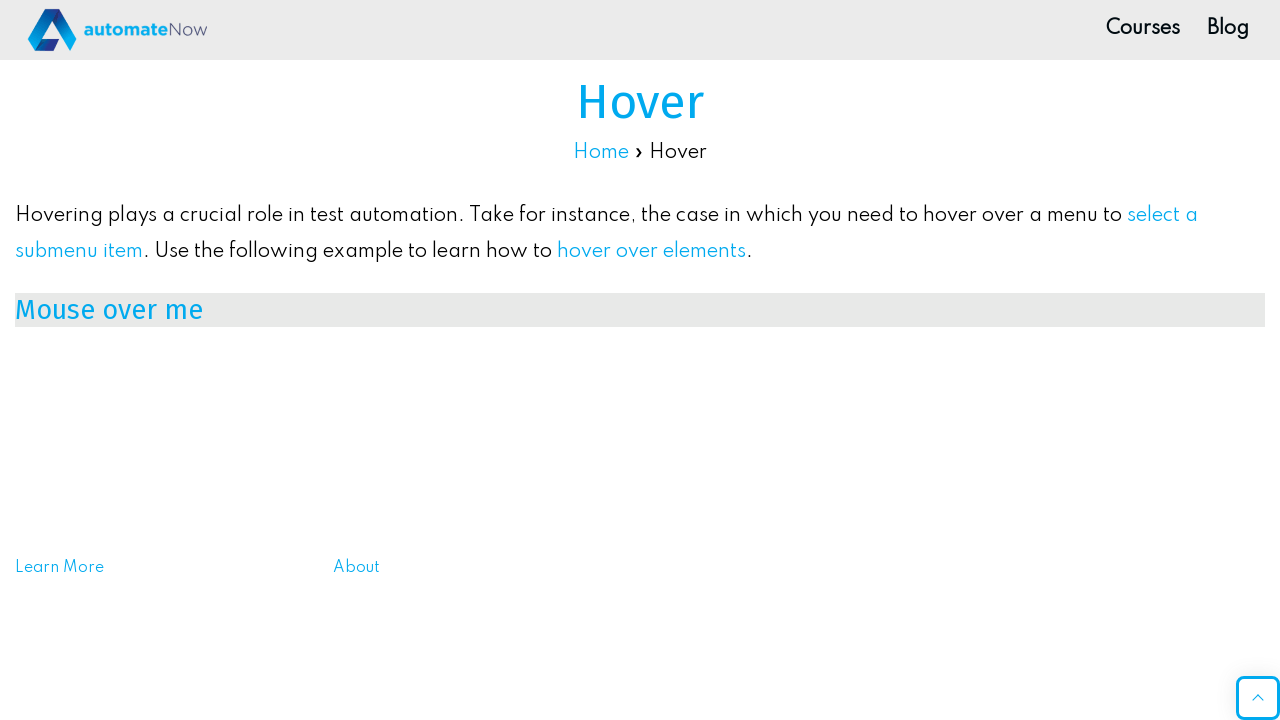

Located mouse hover target element with id 'mouse_over'
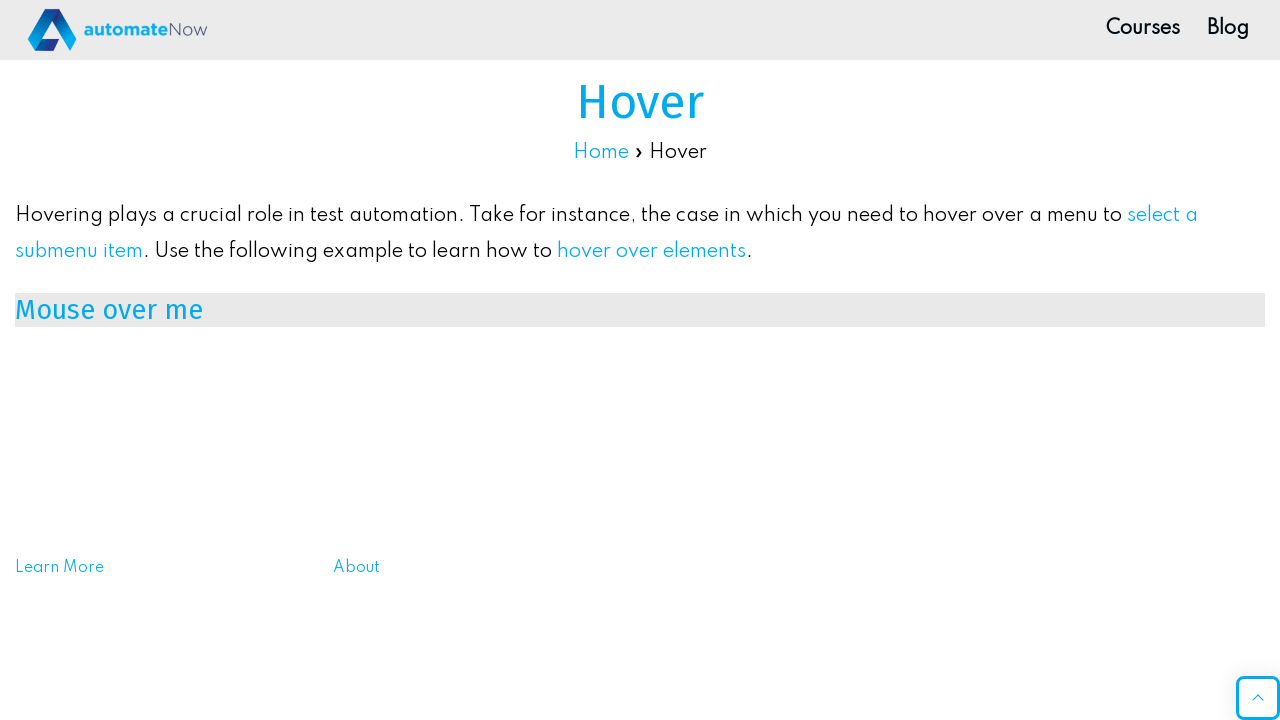

Mouse hover target element became visible
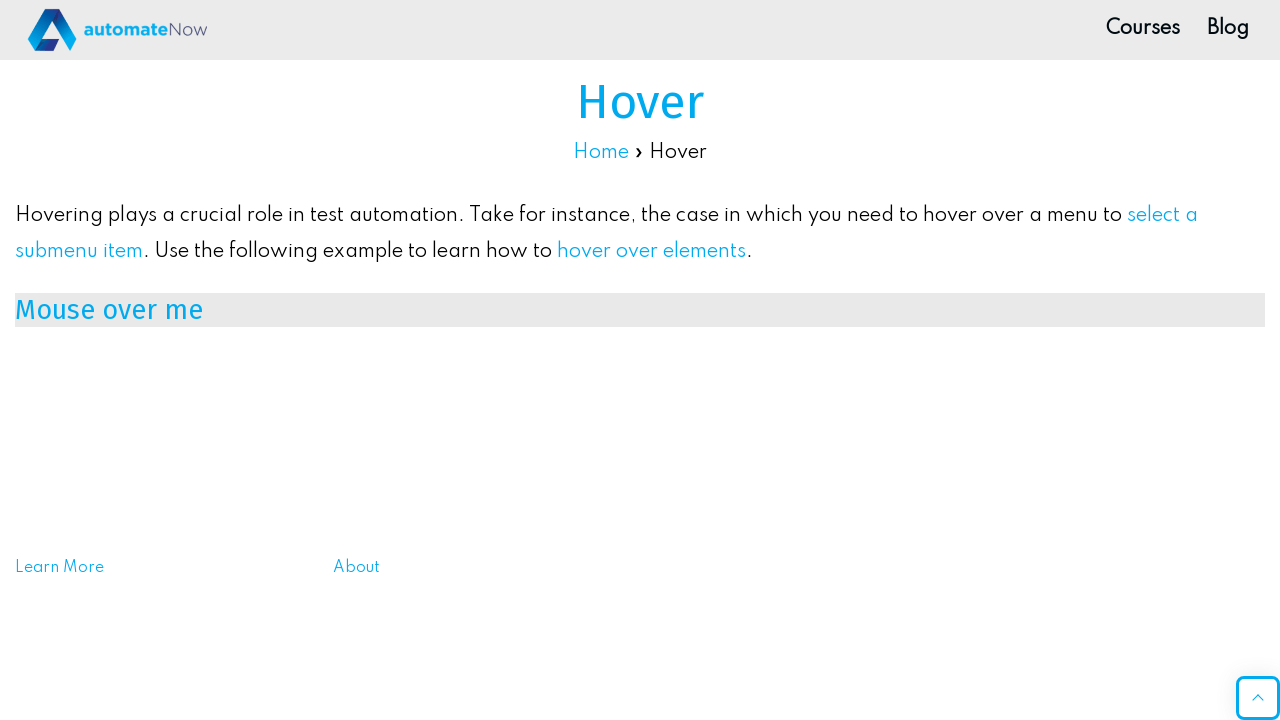

Performed mouse hover action on the element at (640, 310) on xpath=//h3[@id='mouse_over']
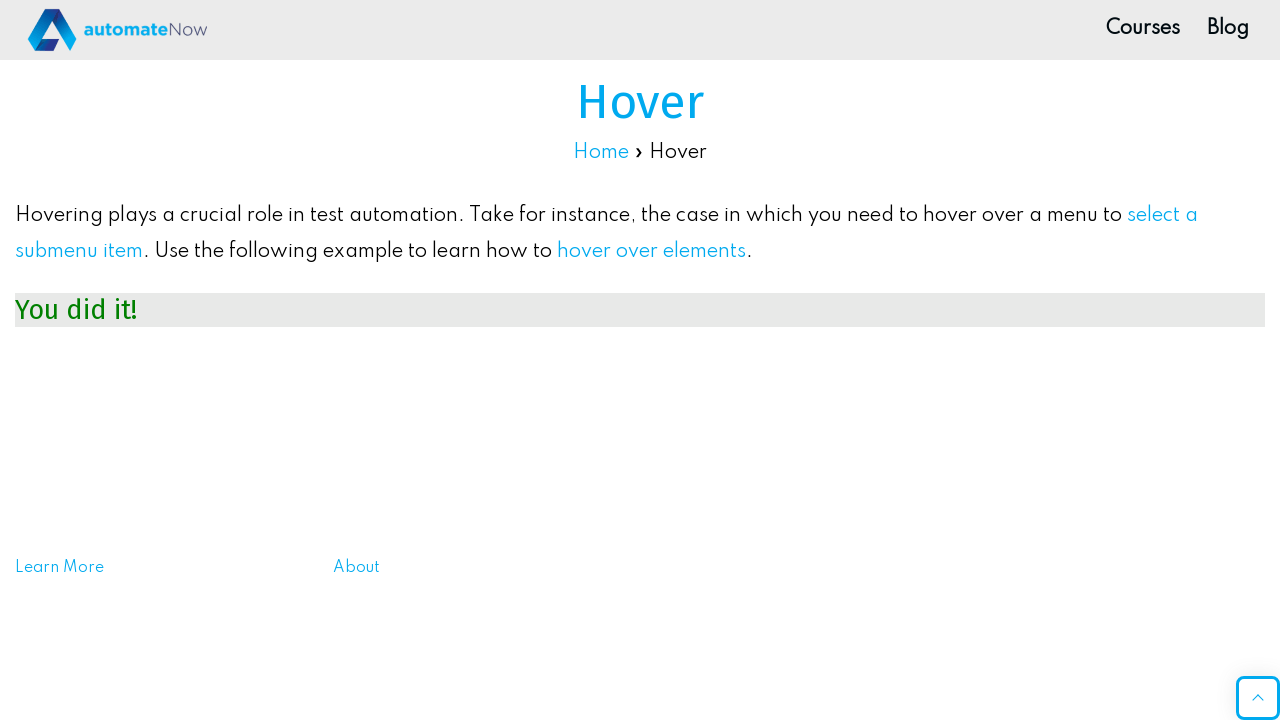

Retrieved text content from hovered element: 'You did it!'
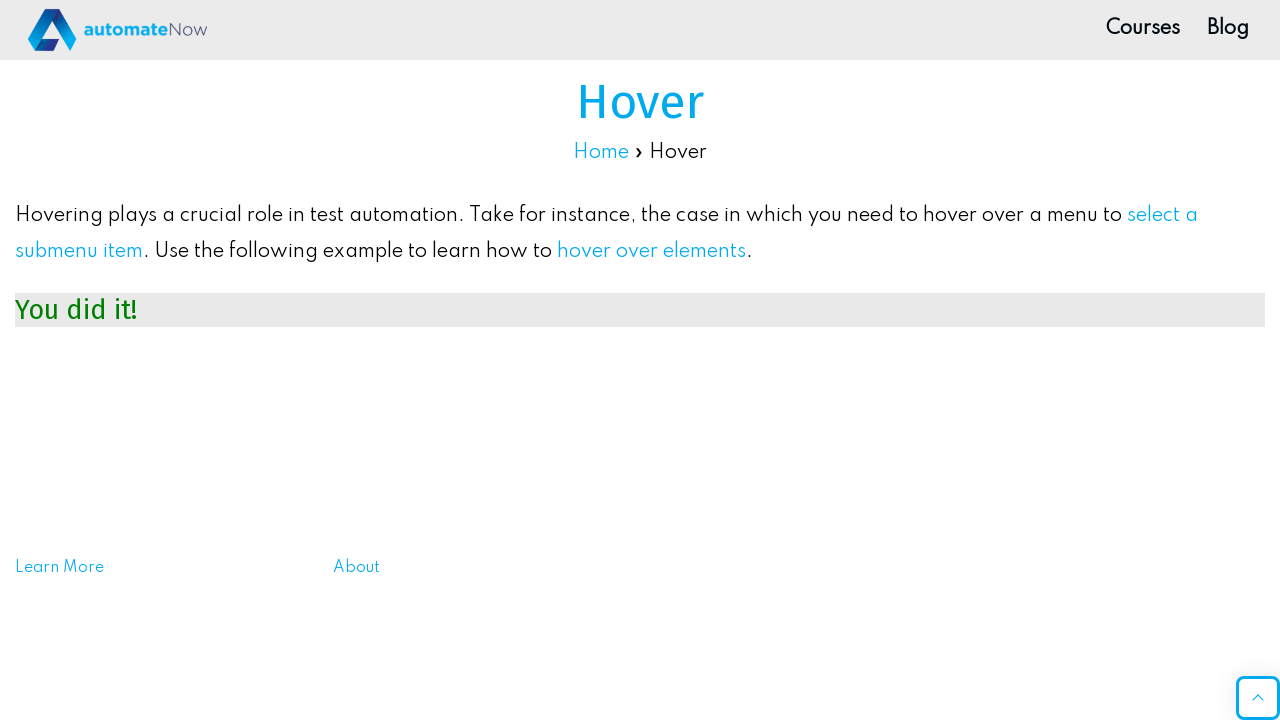

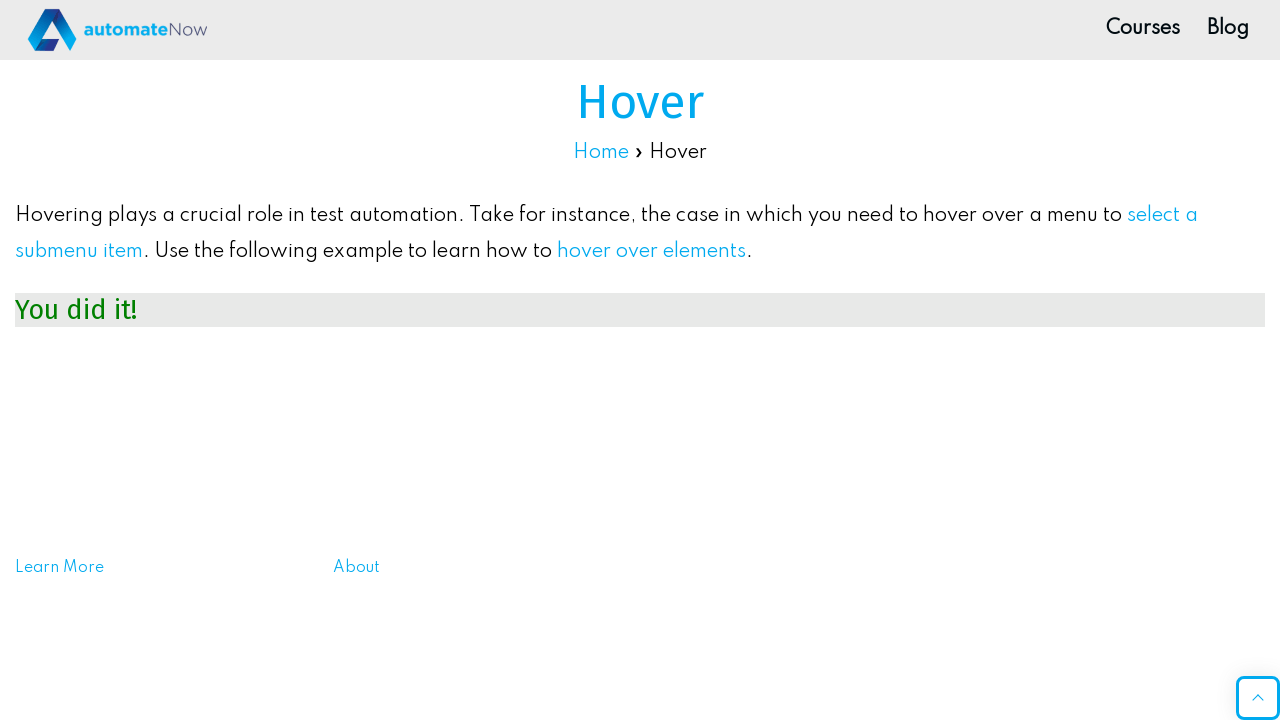